Tests the progress bar functionality by clicking the start button, waiting until the progress bar reaches approximately 48-52%, then clicking stop to pause it at that value.

Starting URL: https://demoqa.com/progress-bar

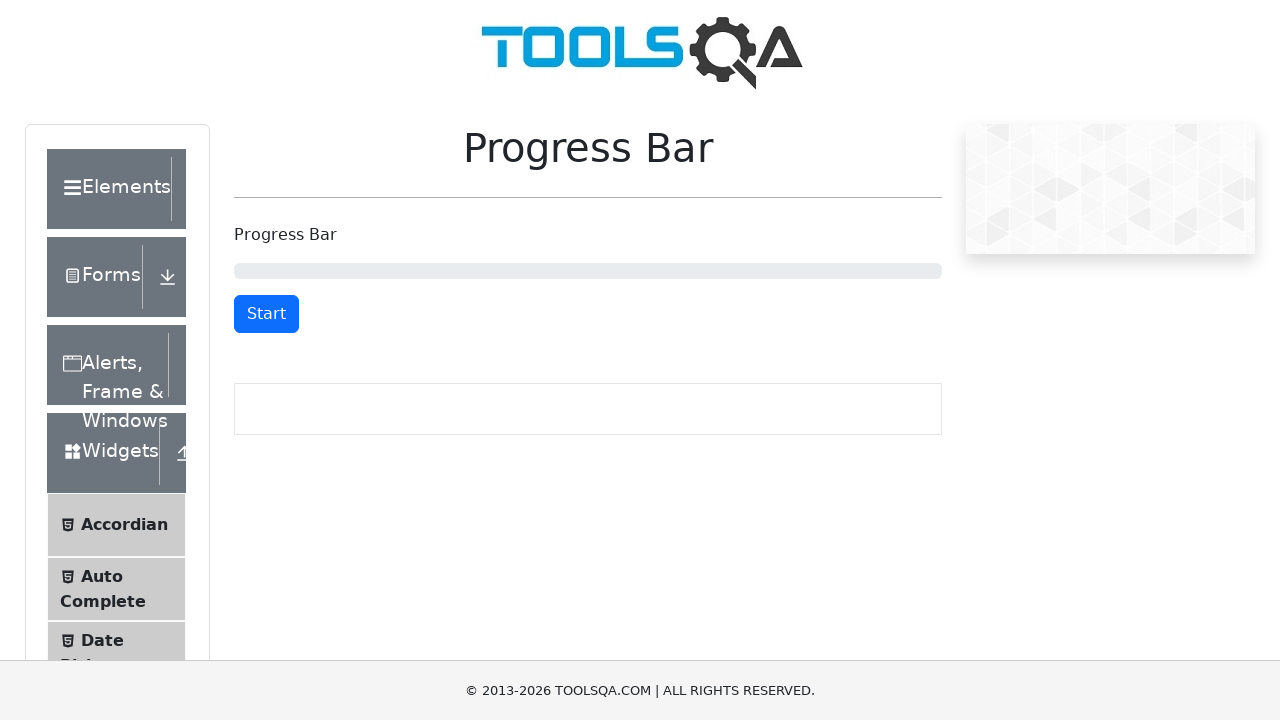

Clicked Start button to begin progress bar at (266, 314) on #startStopButton
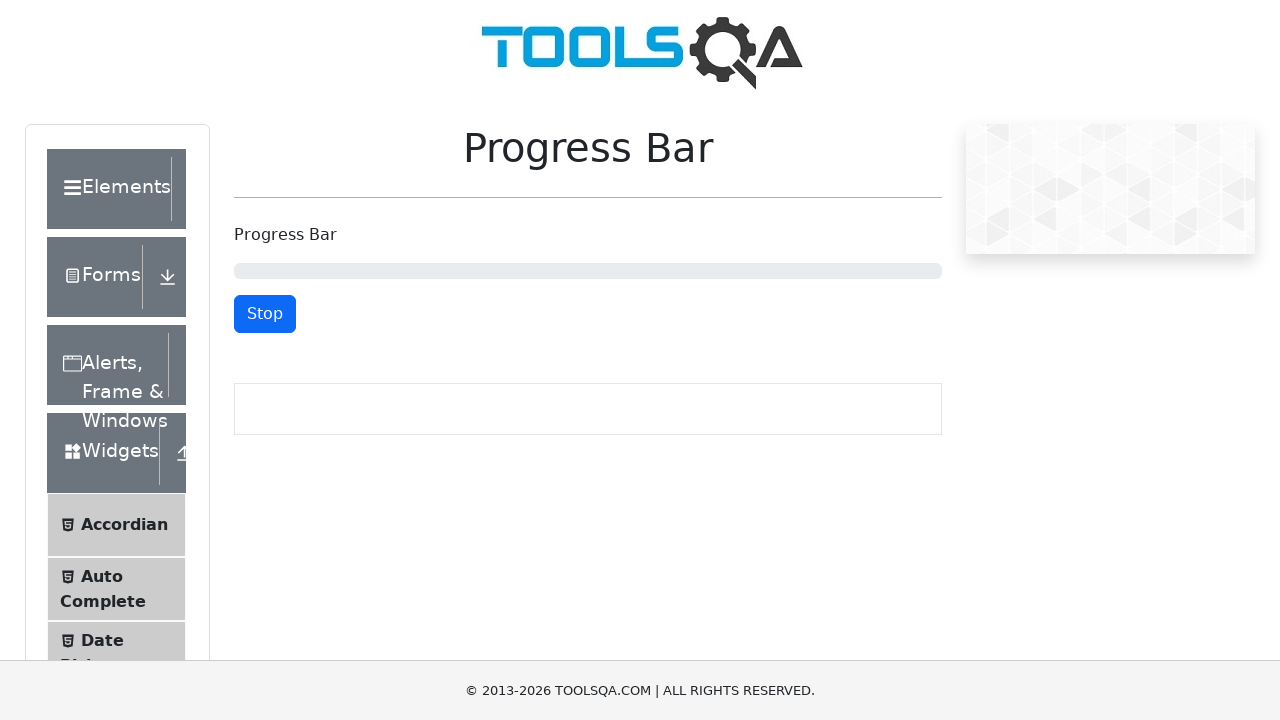

Progress bar reached 48%, clicked Stop button to pause at (265, 314) on #startStopButton
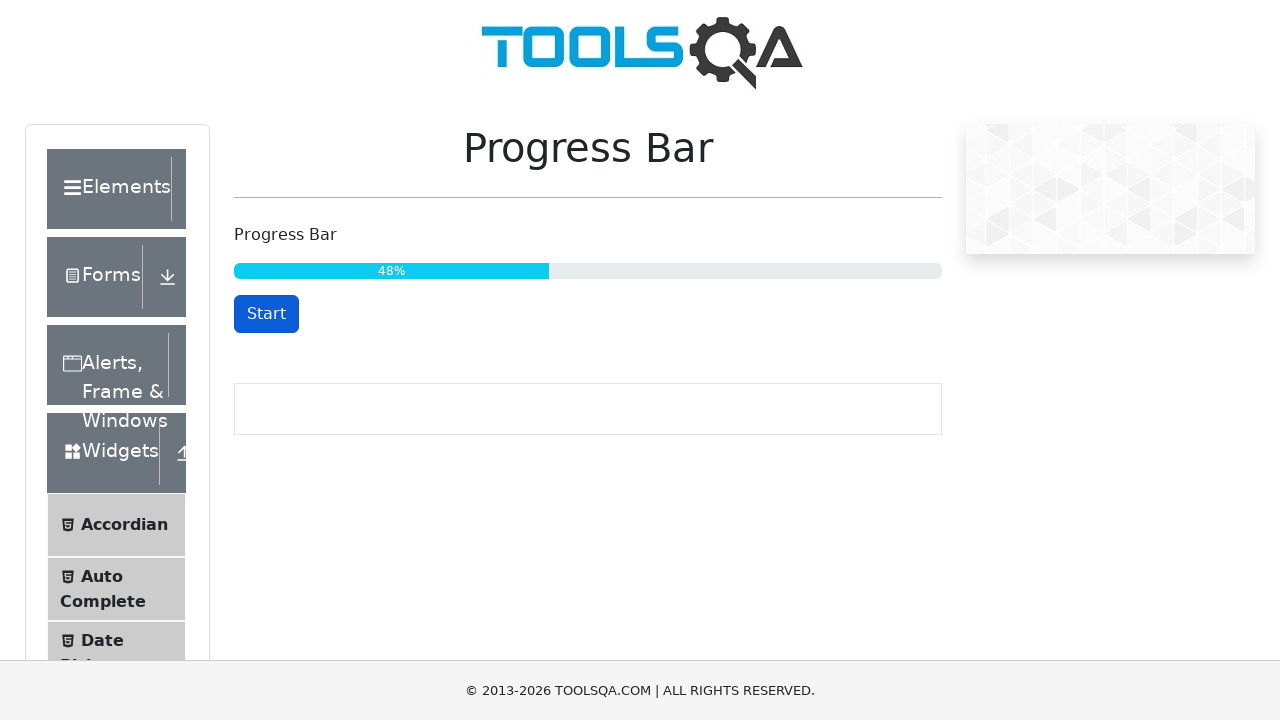

Verified progress bar is still visible after stopping
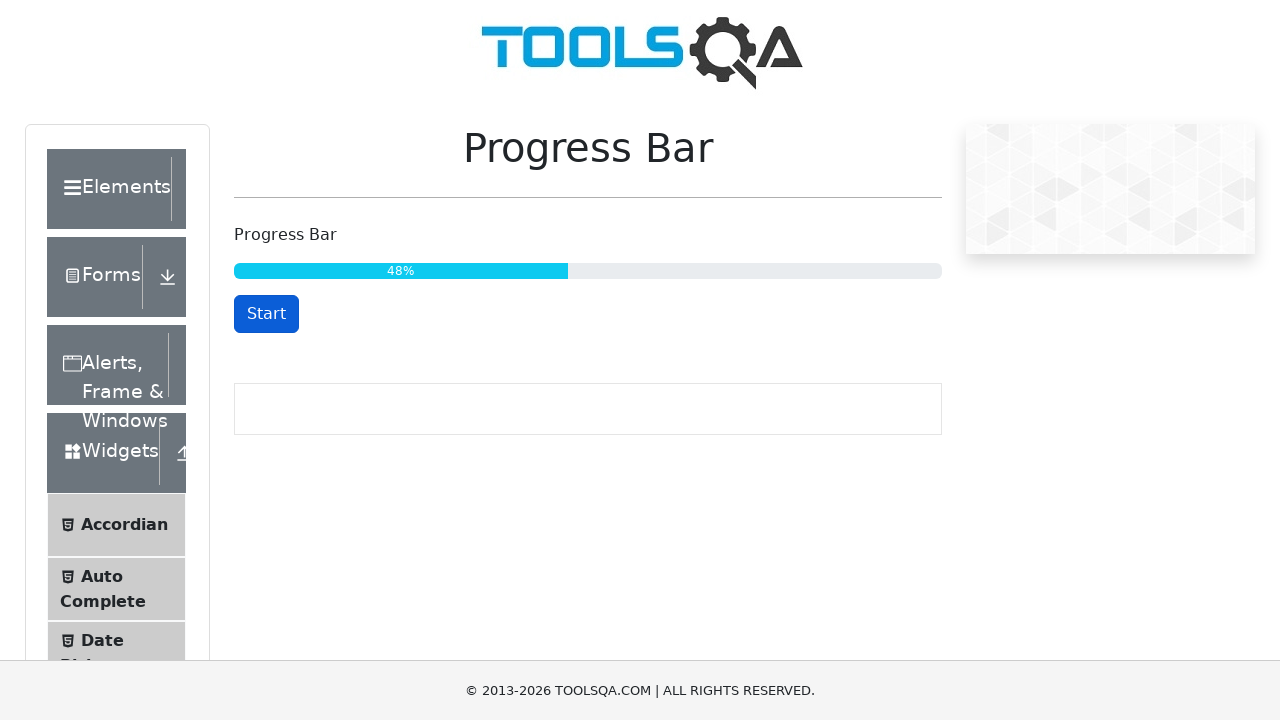

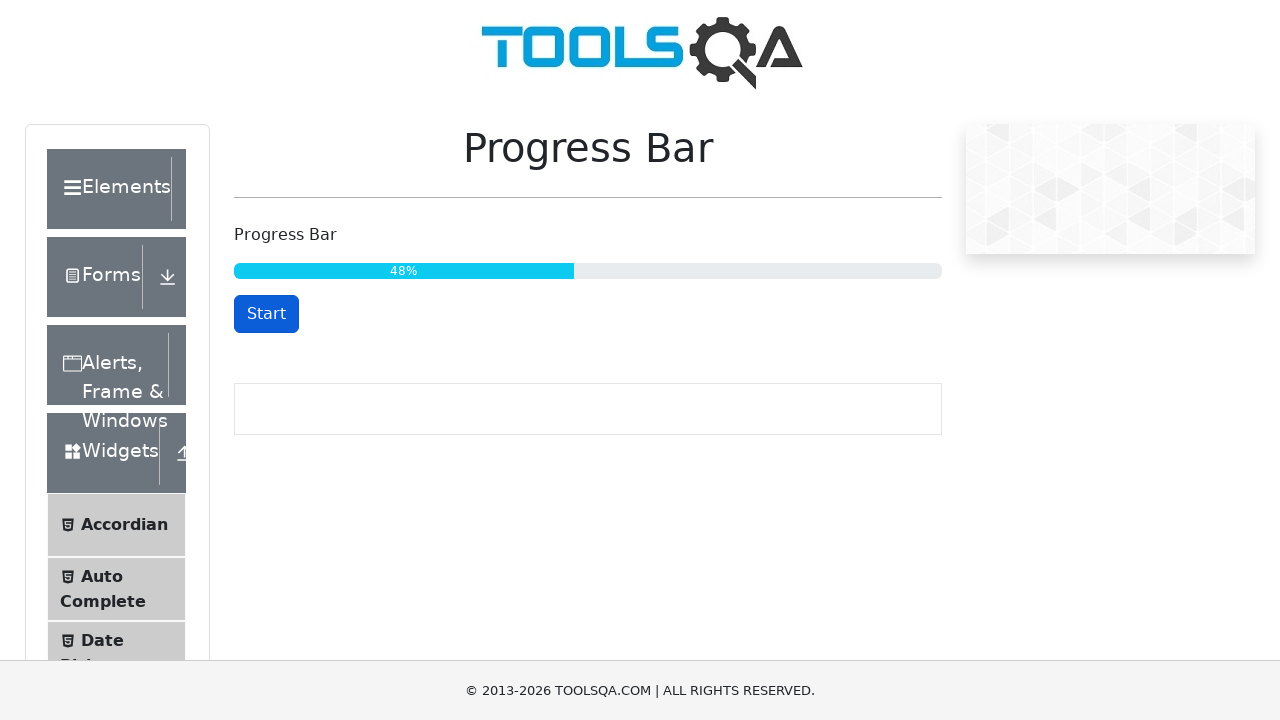